Navigates to a test automation practice page and verifies that a static HTML table with book information is present and contains expected structure (headers, rows, and cells).

Starting URL: https://testautomationpractice.blogspot.com/

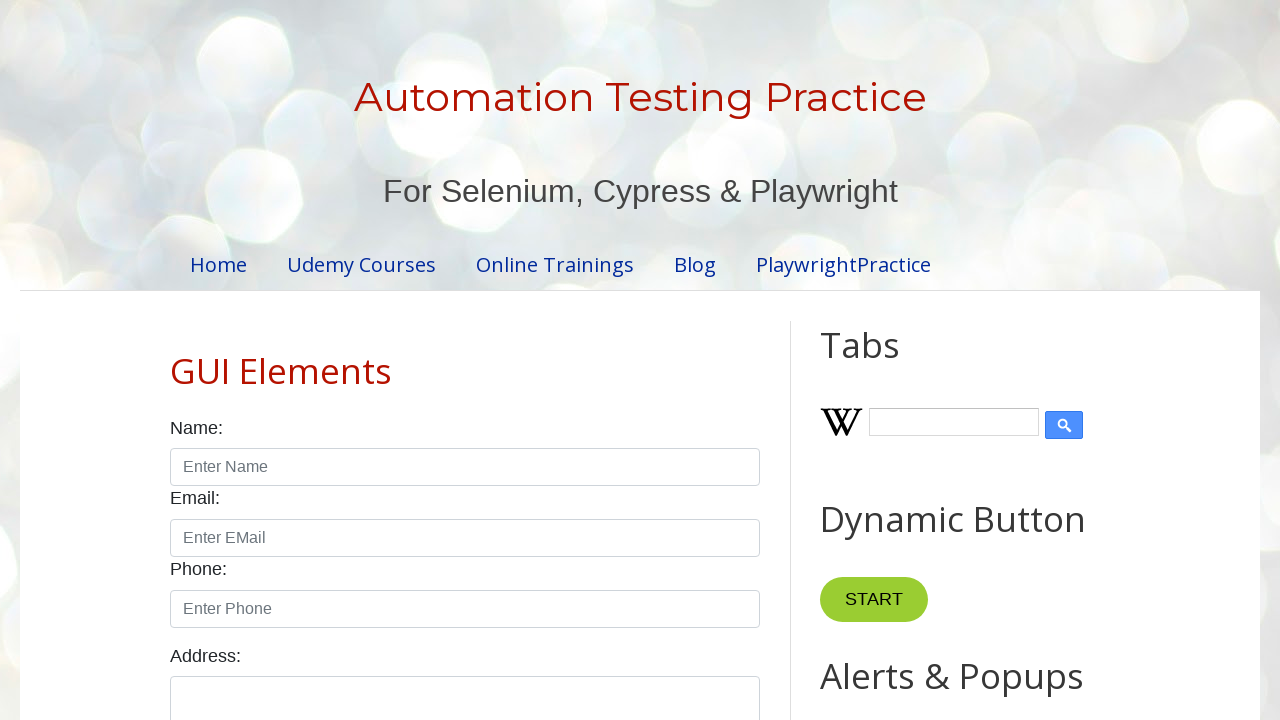

Navigated to test automation practice page
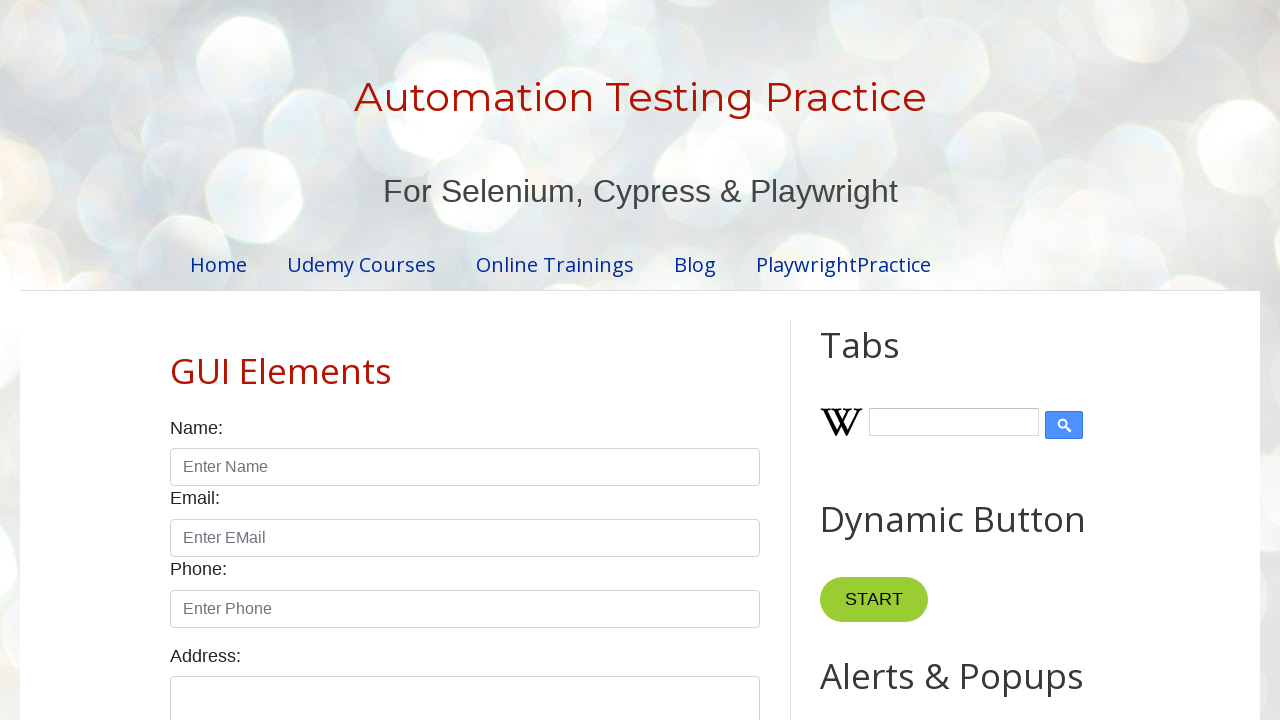

Book table with name='BookTable' is present
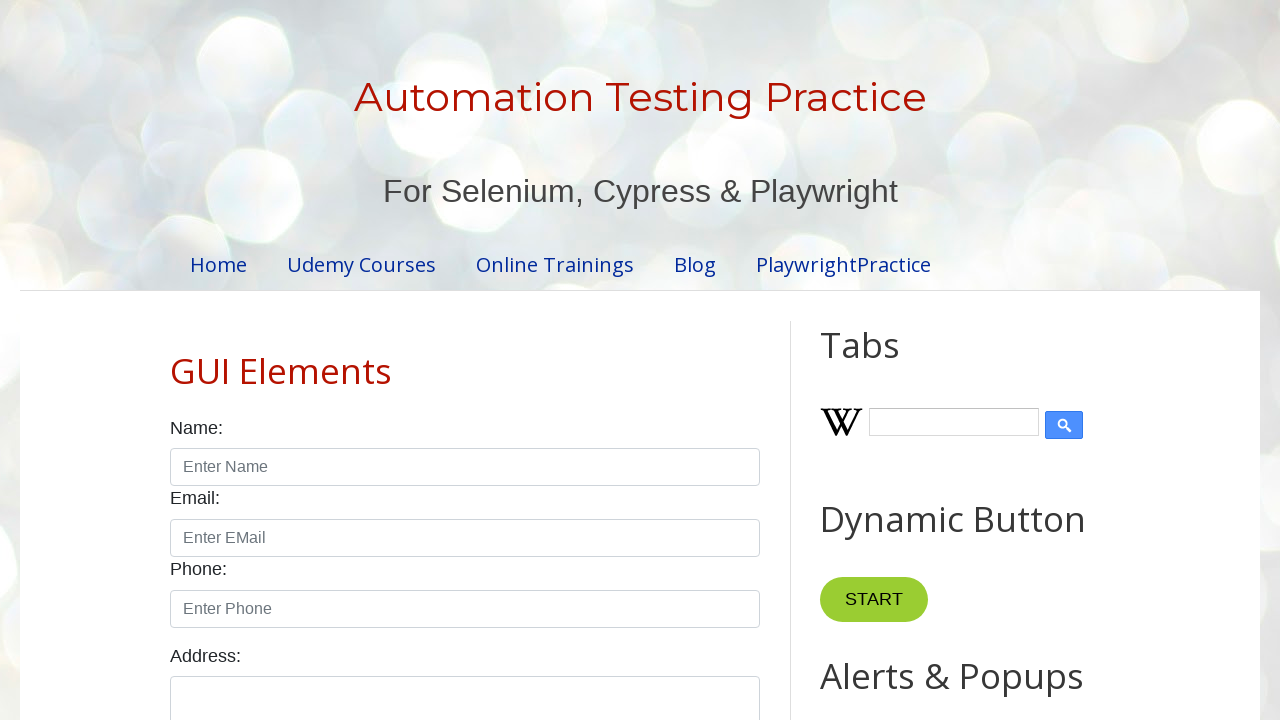

Table header (th) element is present and visible
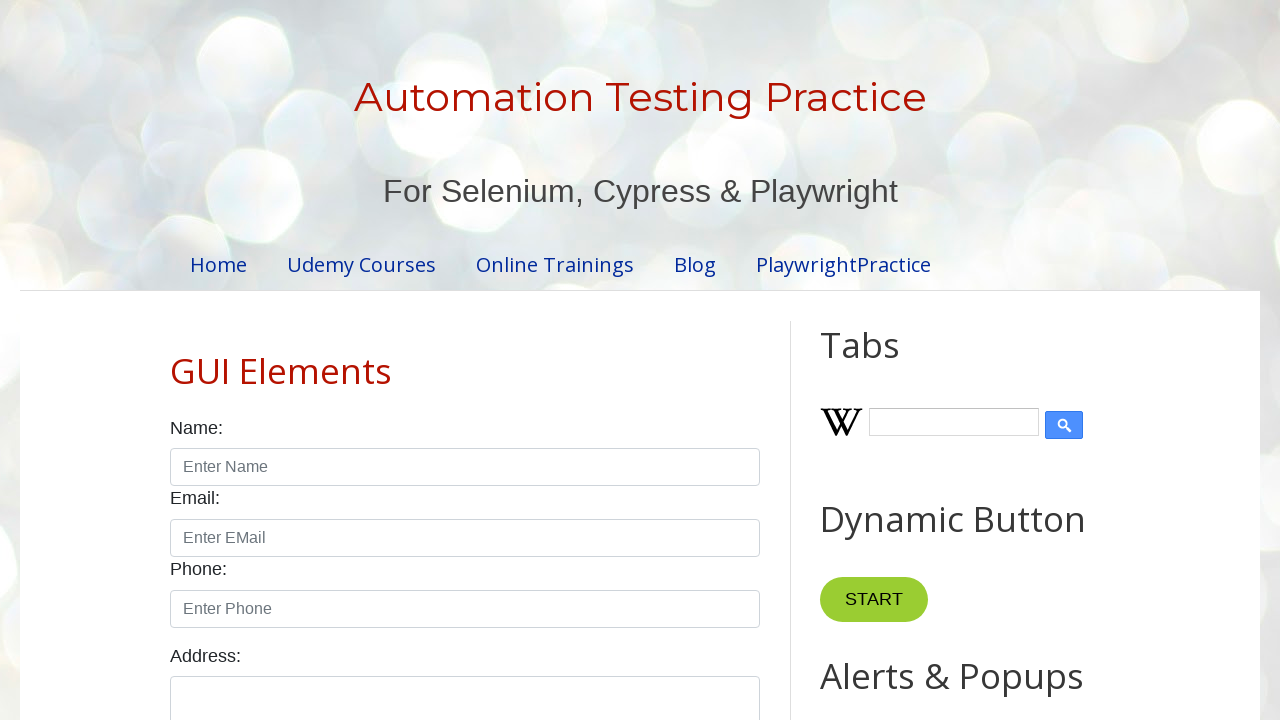

First data row (row 2, column 1) is present and visible
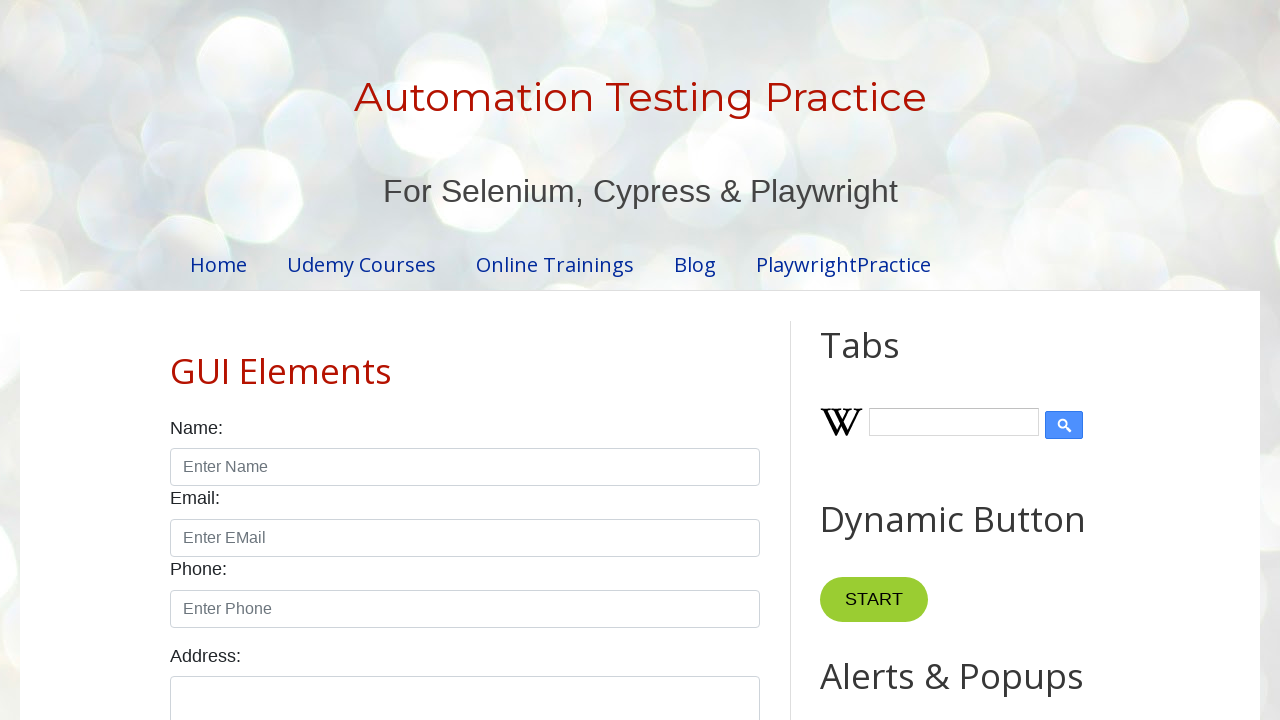

Specific cell (row 2, column 3) is present and visible
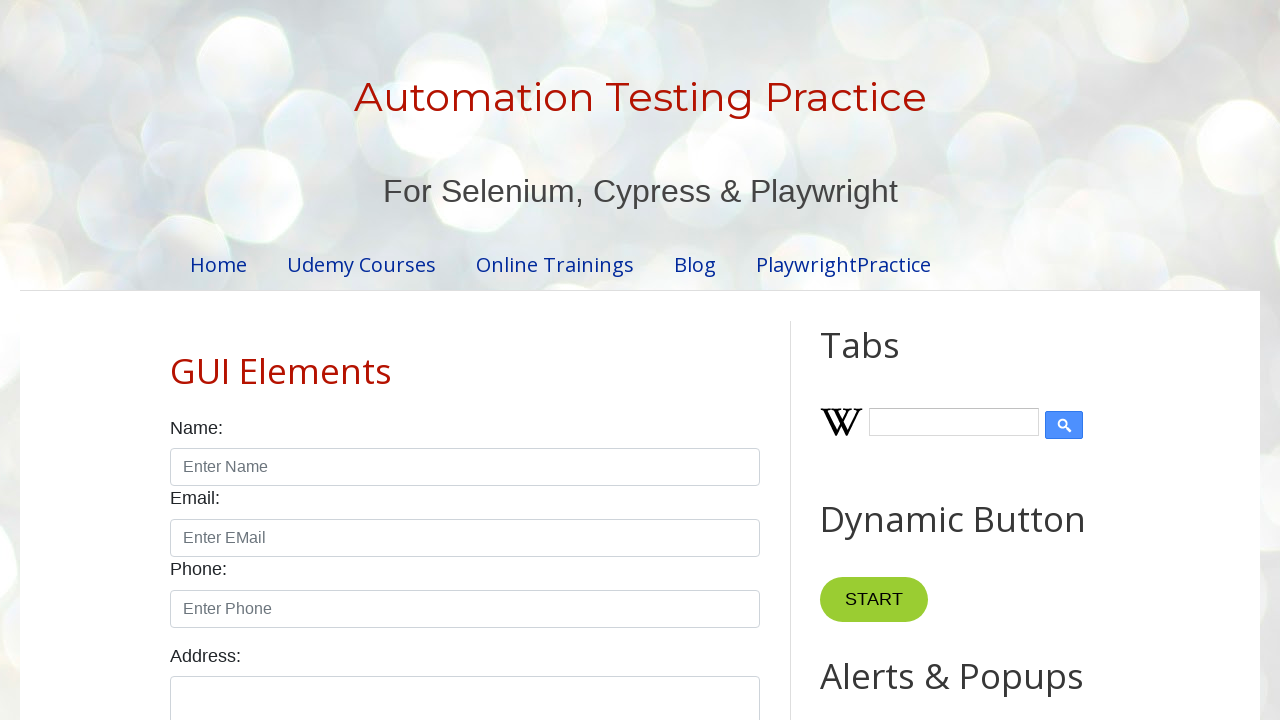

Last data row (row 7, column 1) is present and visible
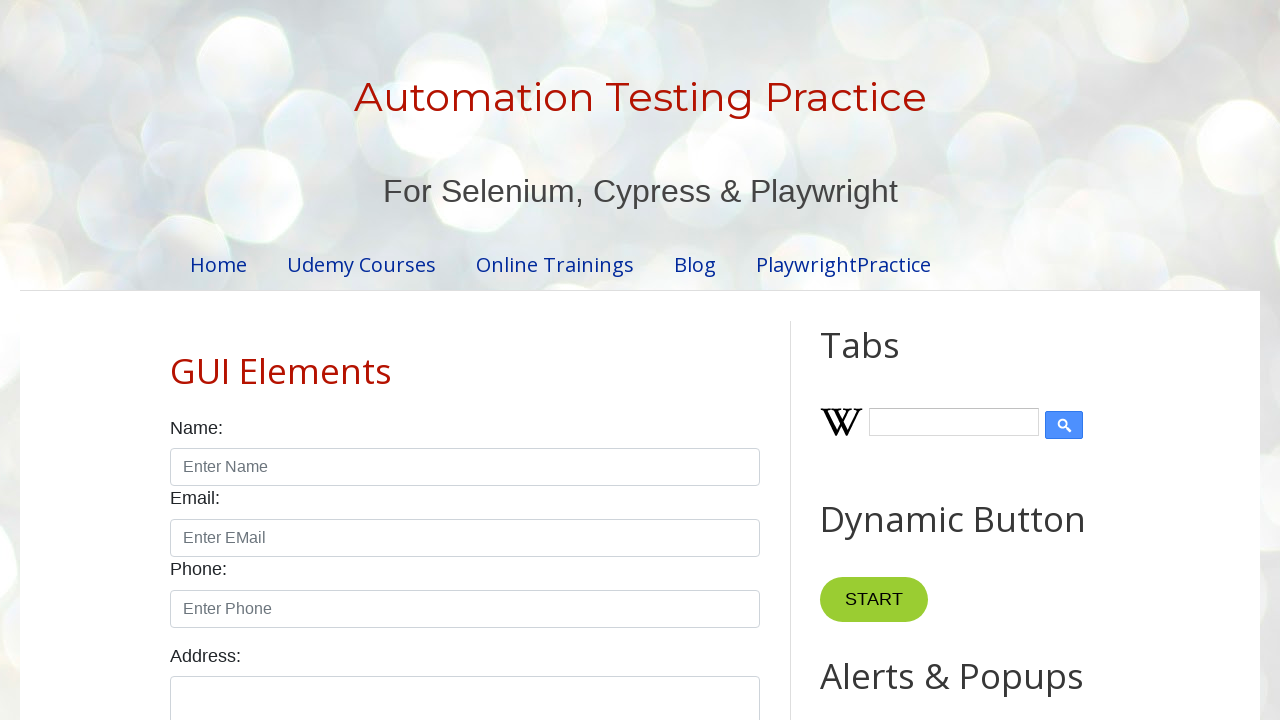

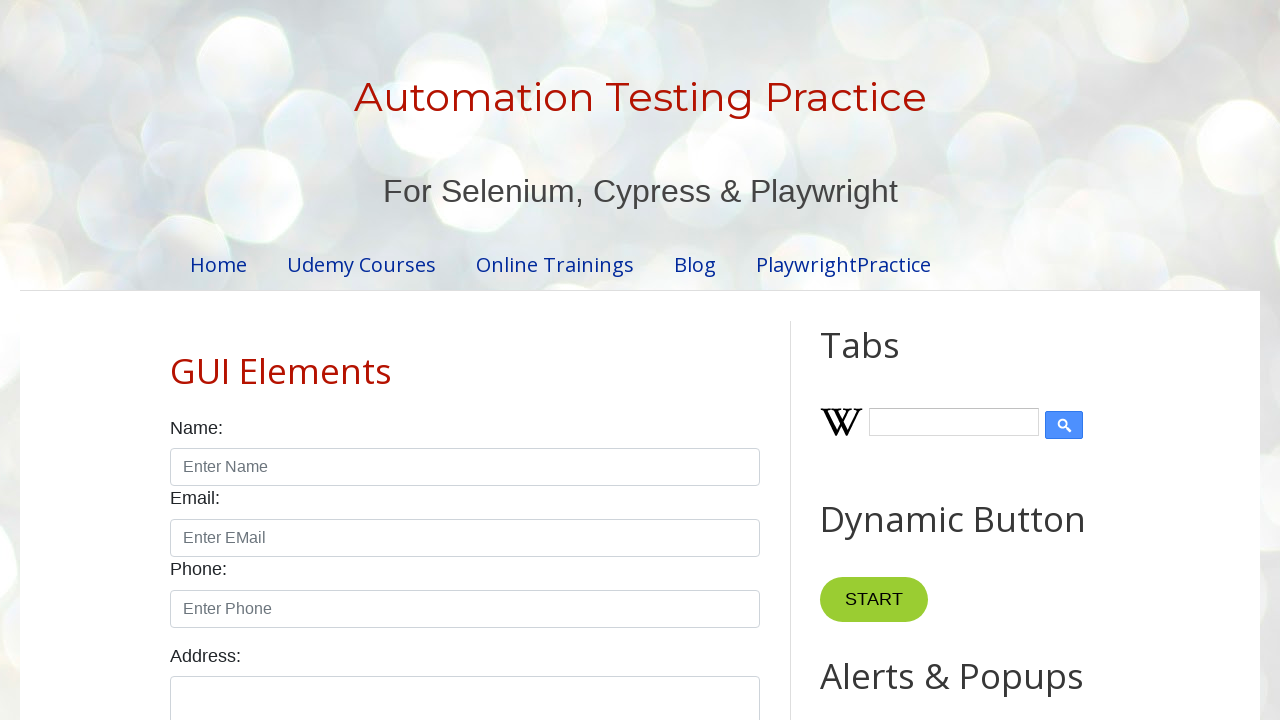